Tests drag and drop functionality by dragging an image element into a box element

Starting URL: https://formy-project.herokuapp.com/dragdrop

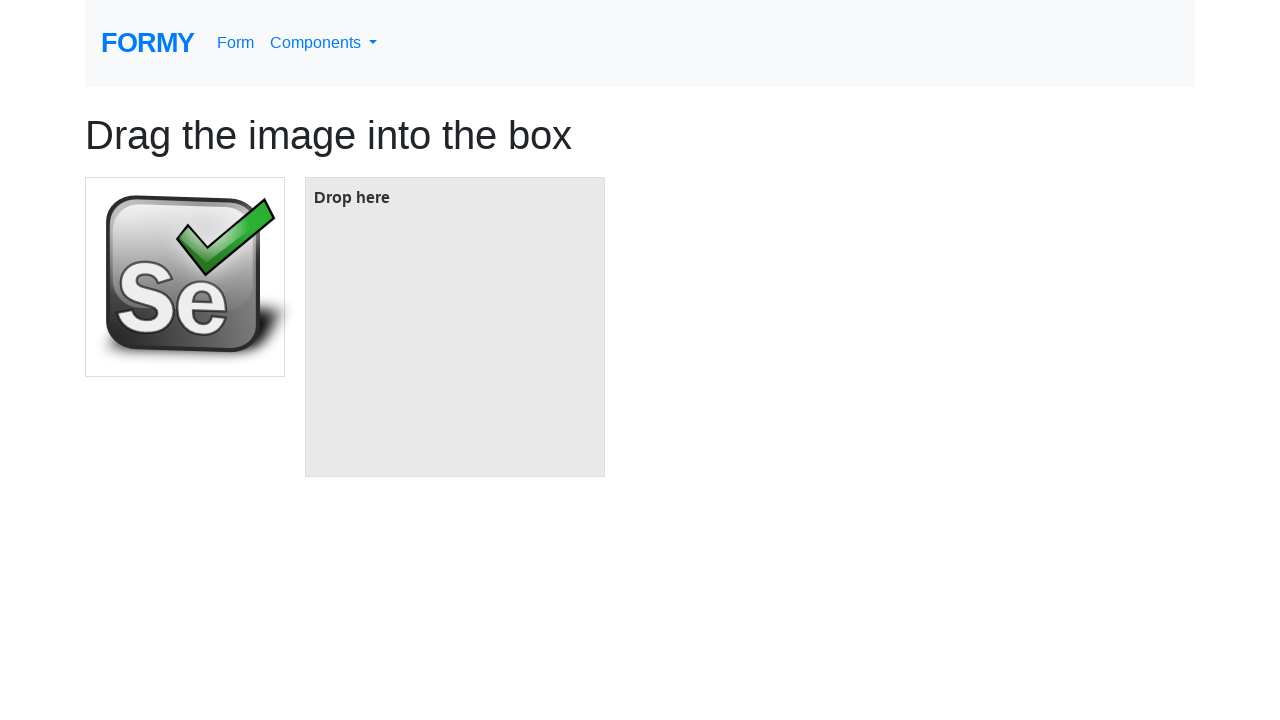

Located image element with id 'image'
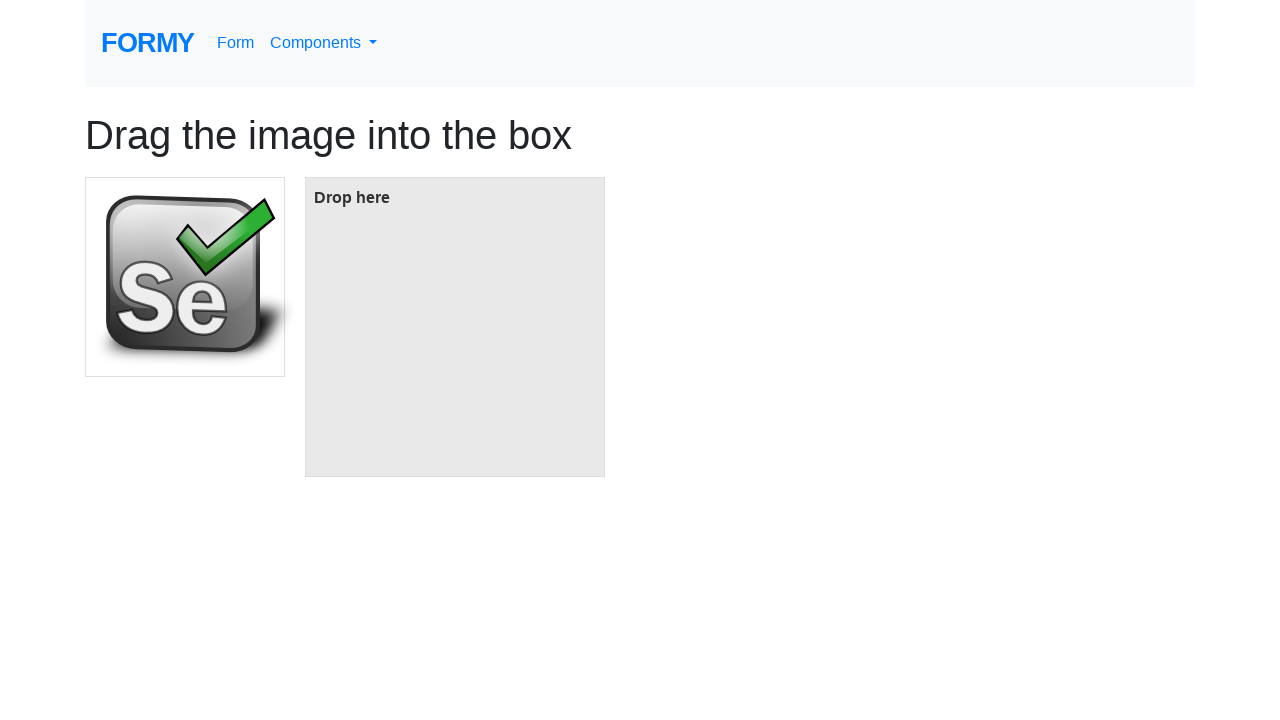

Located box element with id 'box'
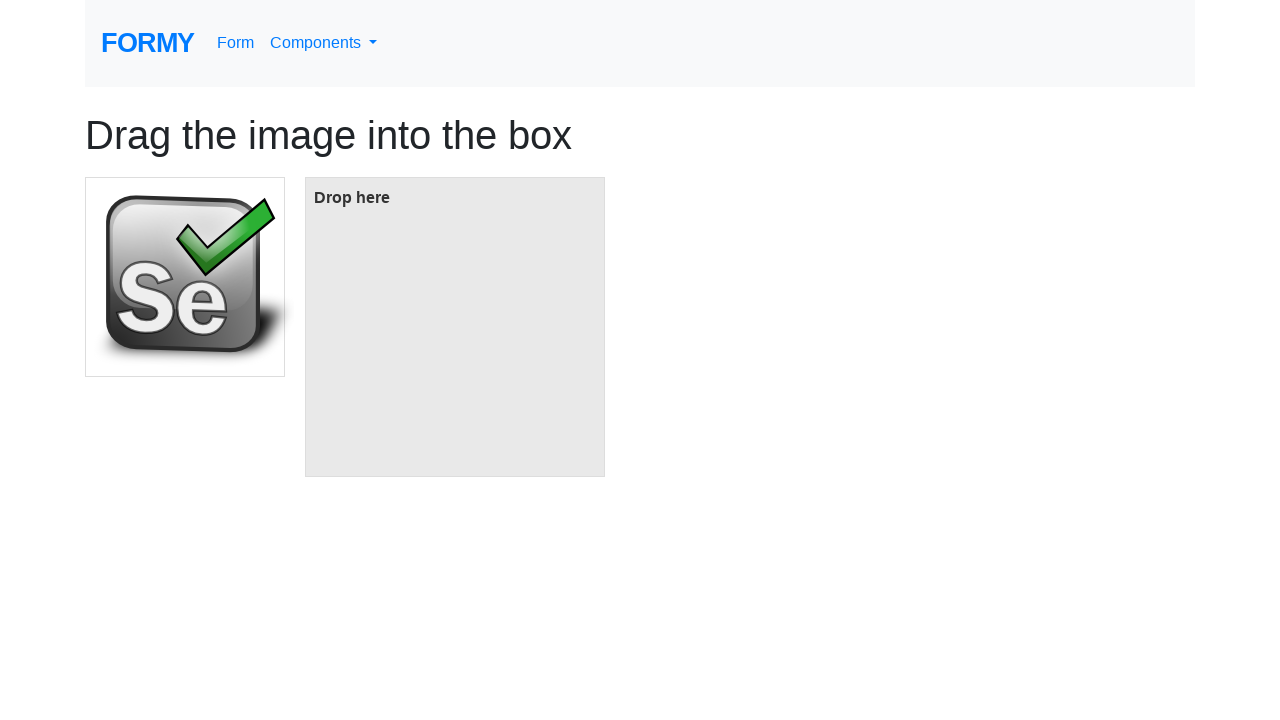

Dragged image element into box element at (455, 327)
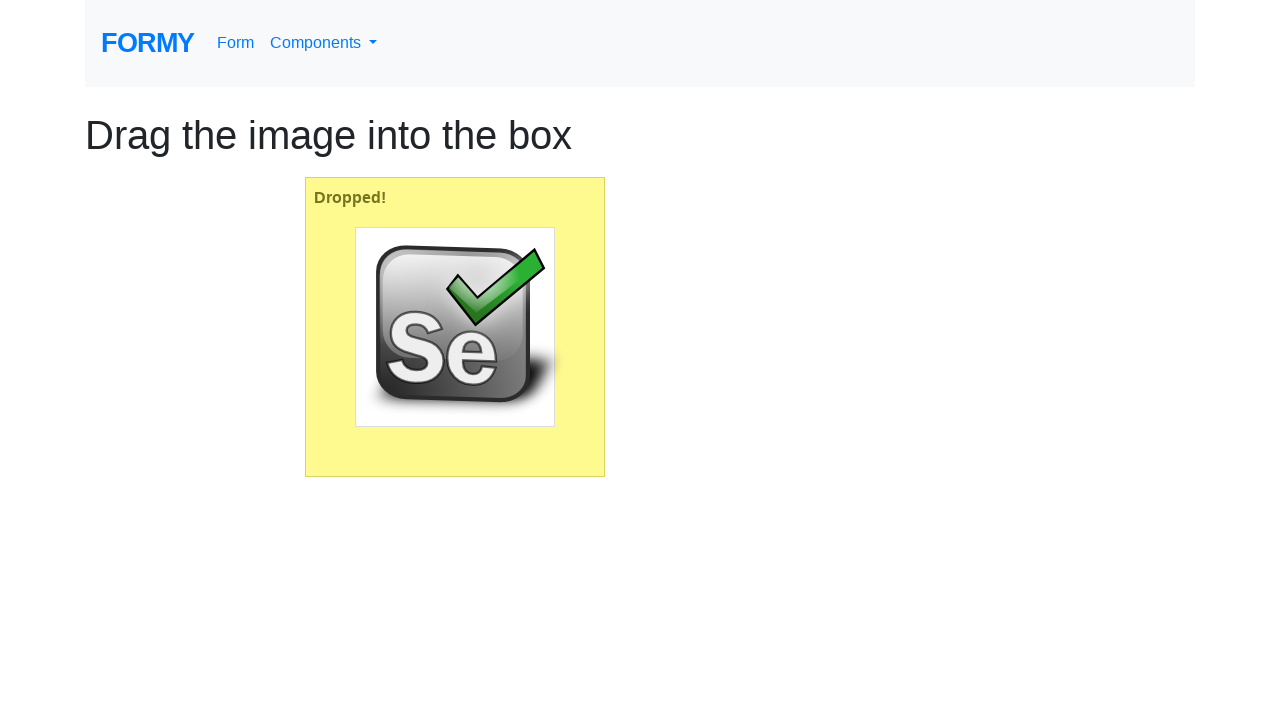

Waited 2 seconds for drag and drop action to complete
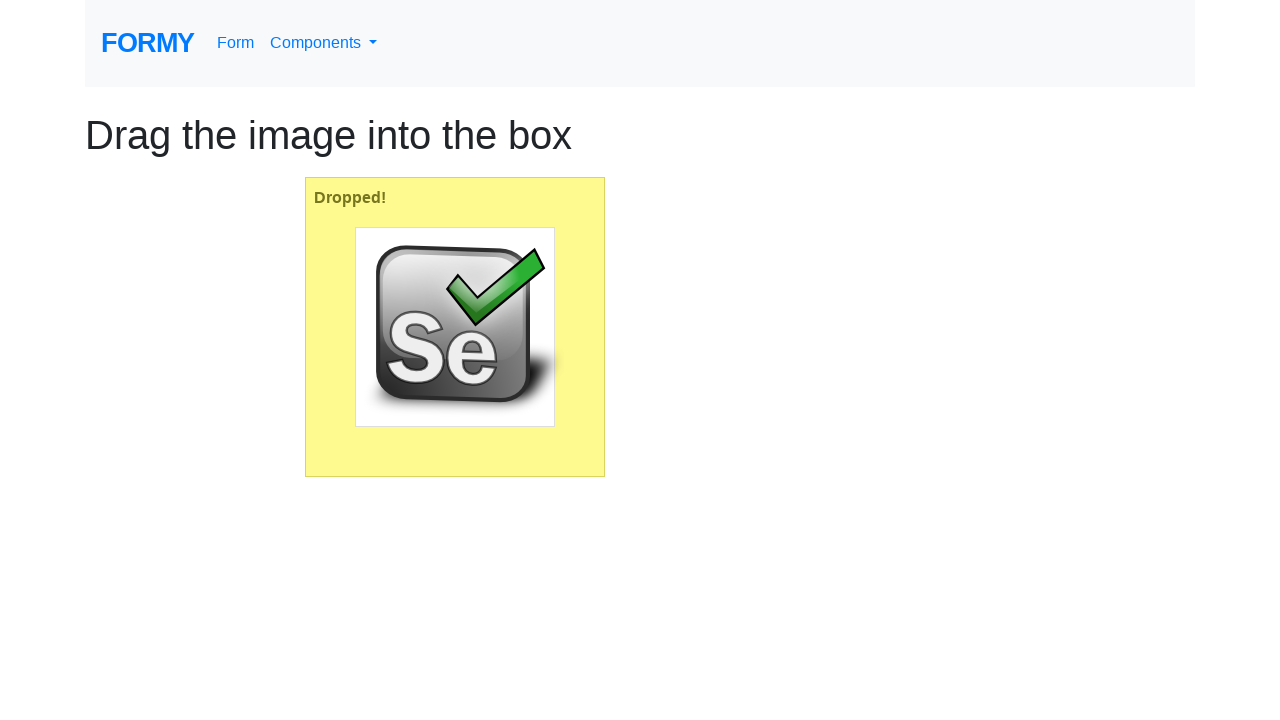

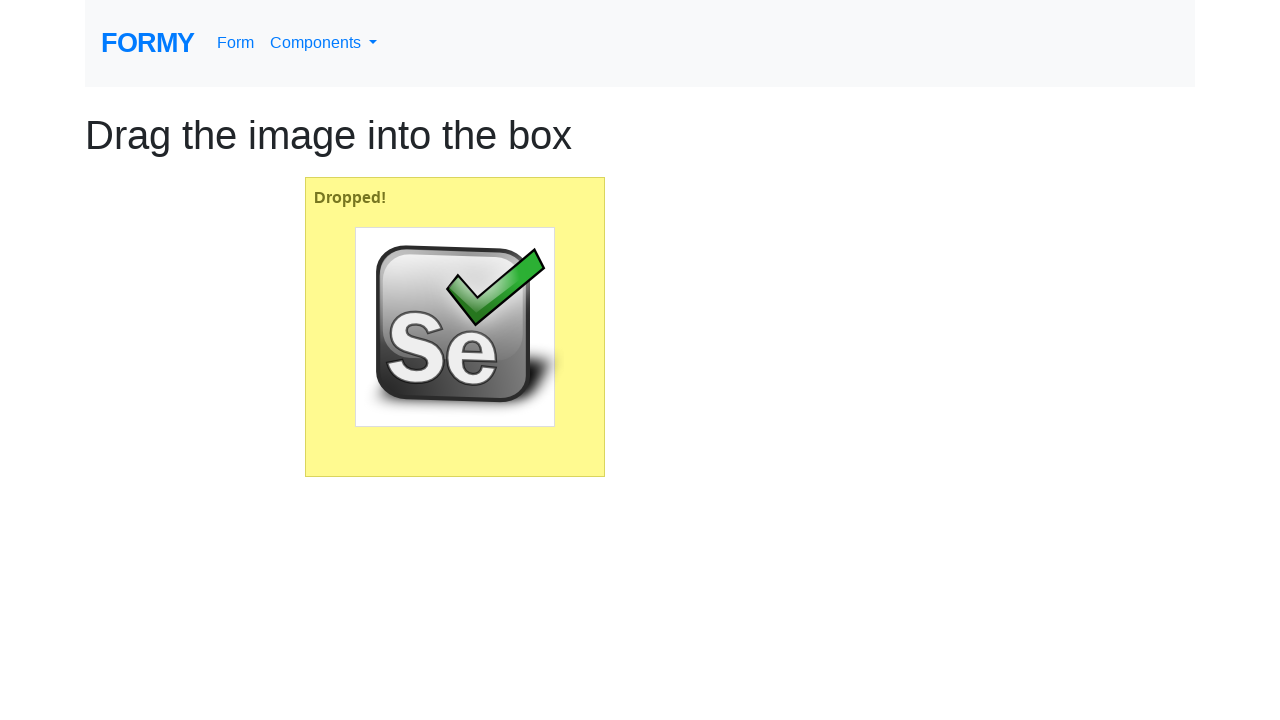